Navigates to the Rahul Shetty Academy practice project page and verifies the page loads by checking the title

Starting URL: https://rahulshettyacademy.com/#/practice-project

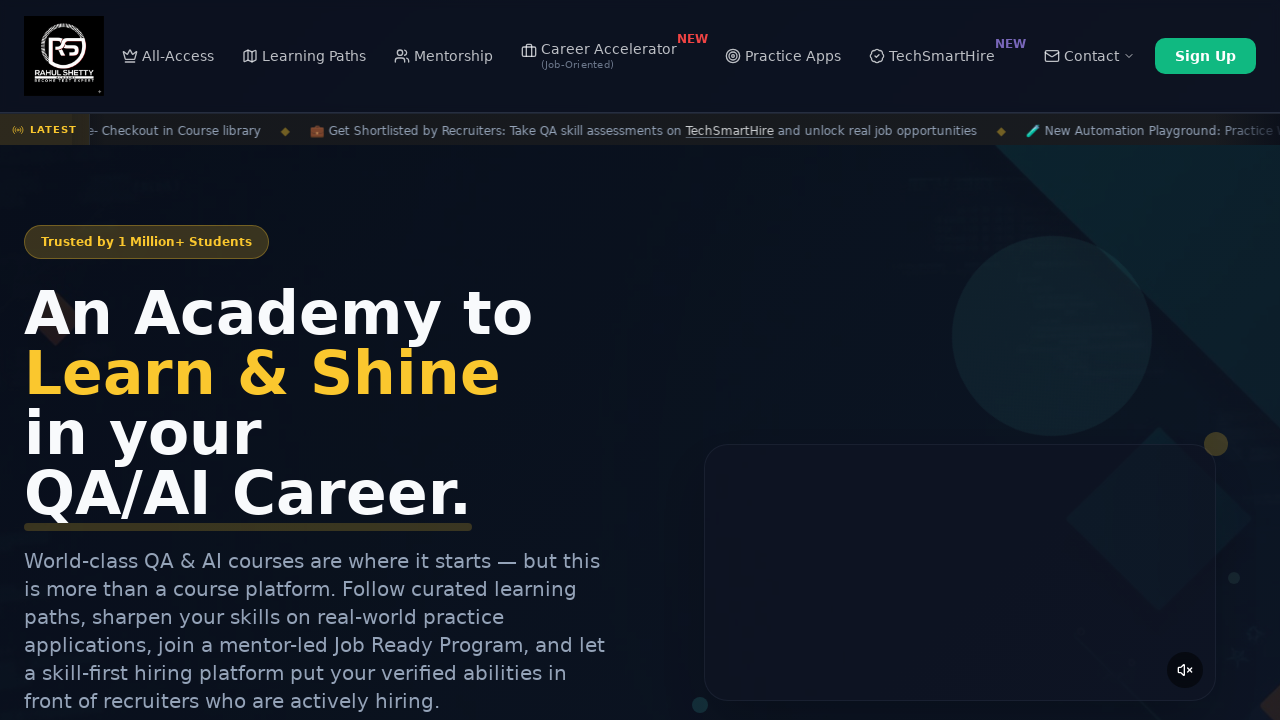

Waited for page to reach domcontentloaded state
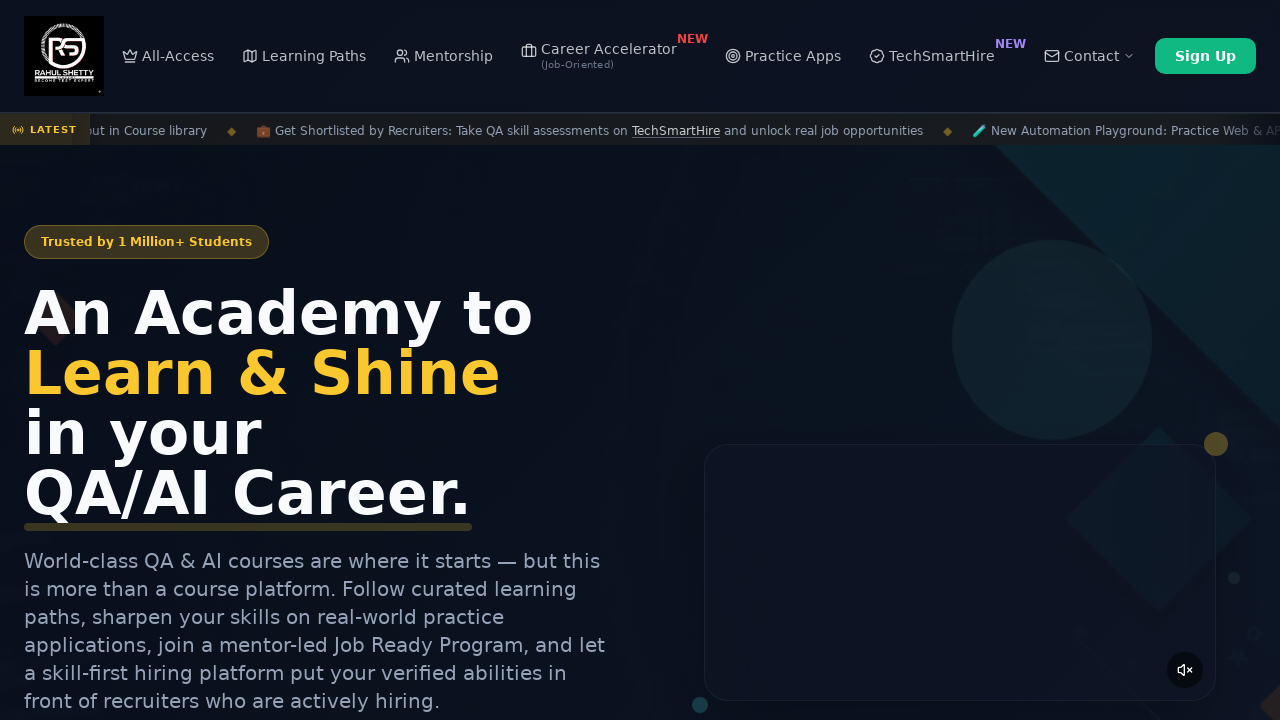

Retrieved page title: Rahul Shetty Academy | QA Automation, Playwright, AI Testing & Online Training
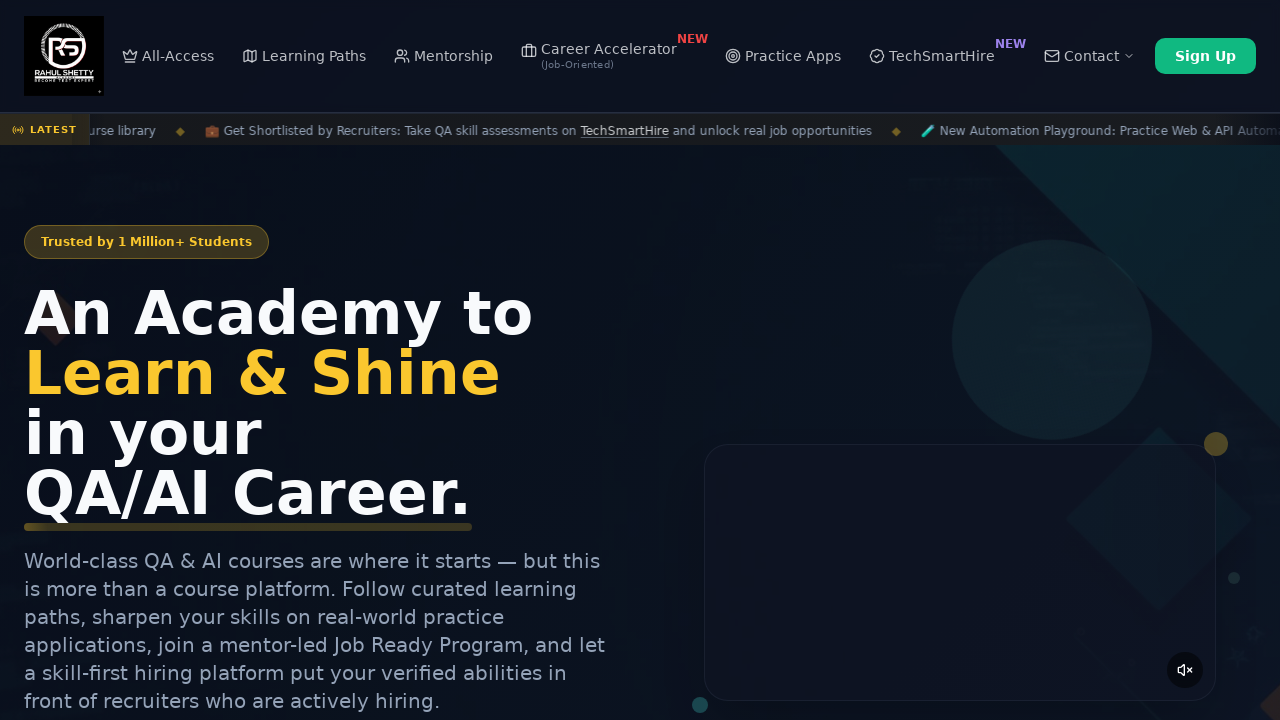

Printed page title to console
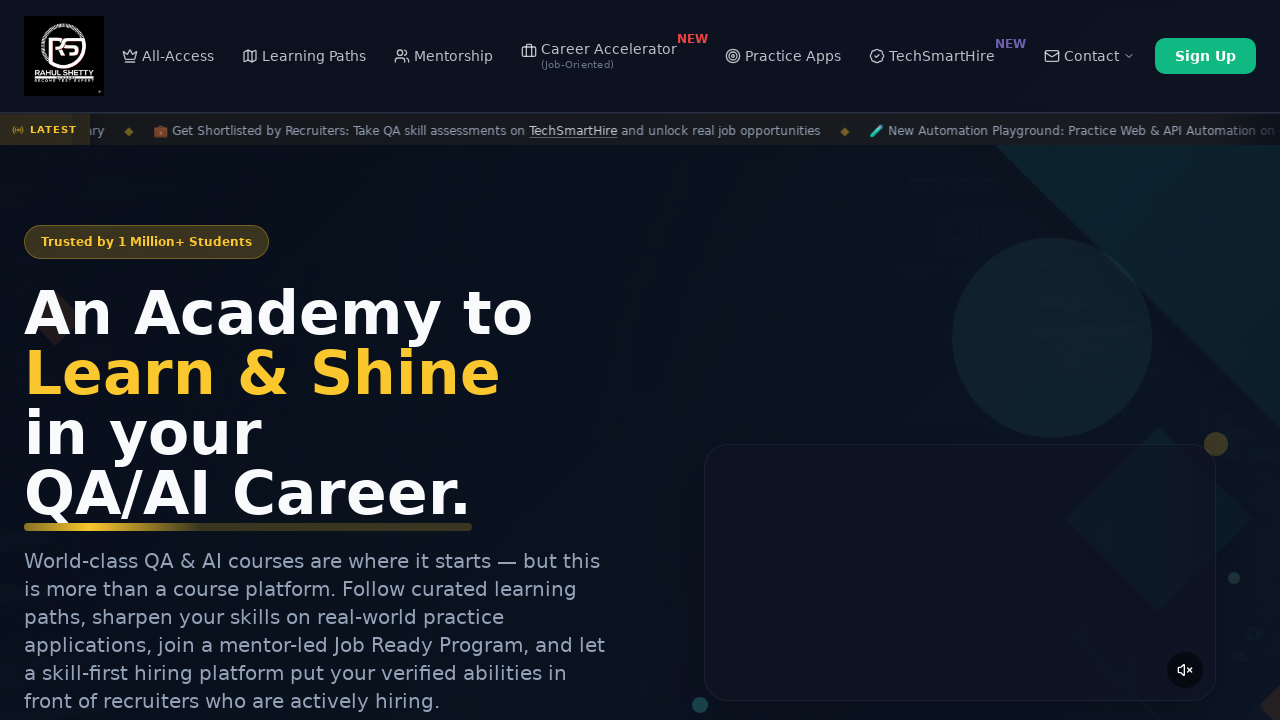

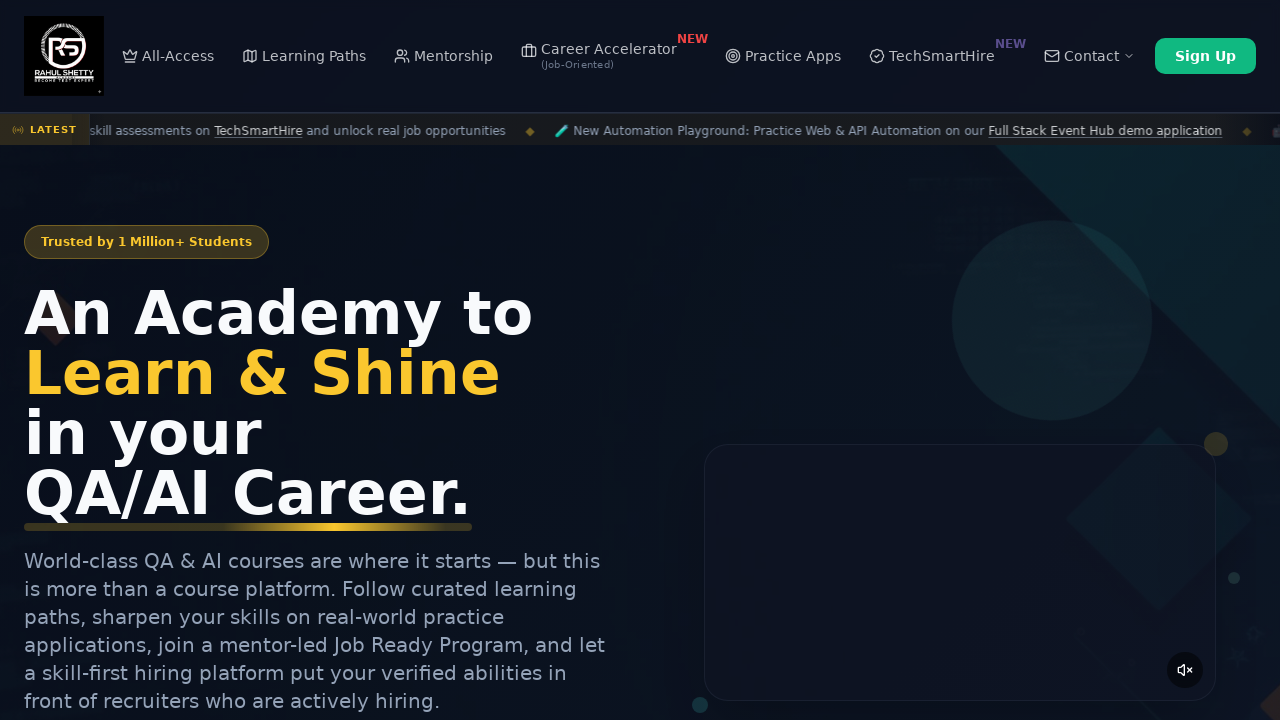